Tests iframe navigation using context manager pattern by entering nested iframes, verifying content, and automatically exiting frames when context ends

Starting URL: https://seleniumbase.io/w3schools/iframes.html

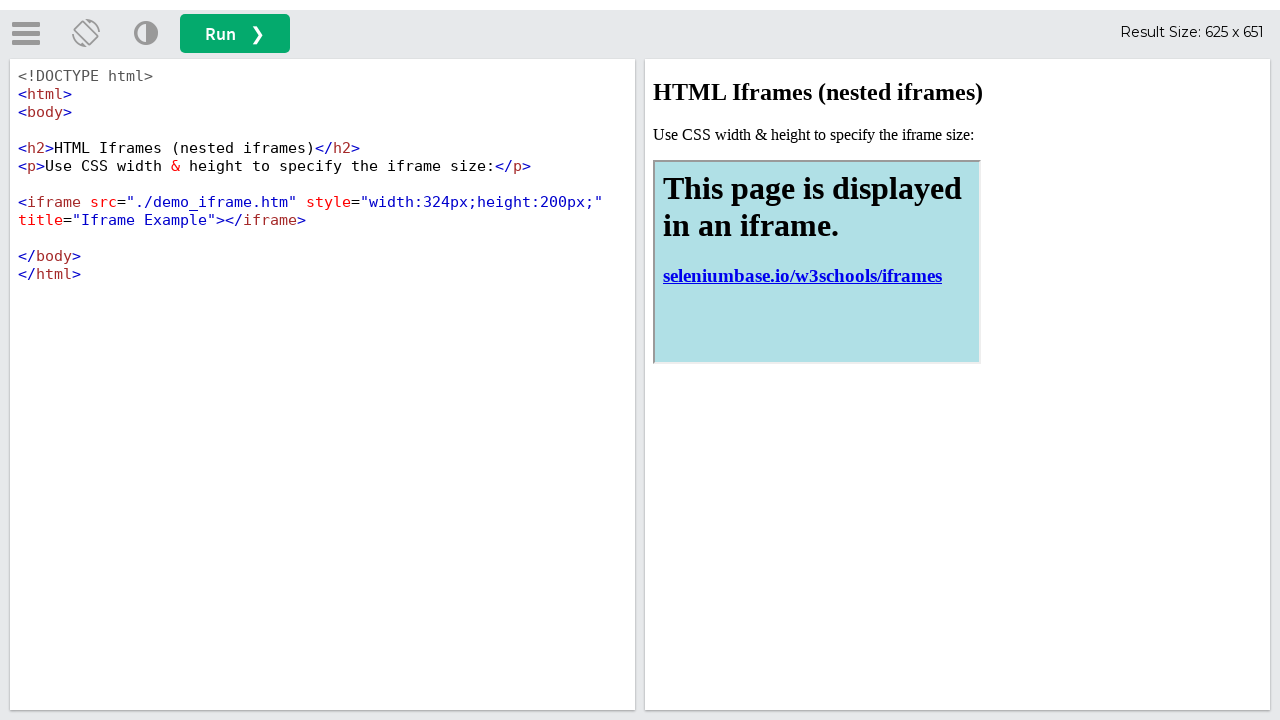

Clicked the run button on main page at (235, 34) on button#runbtn
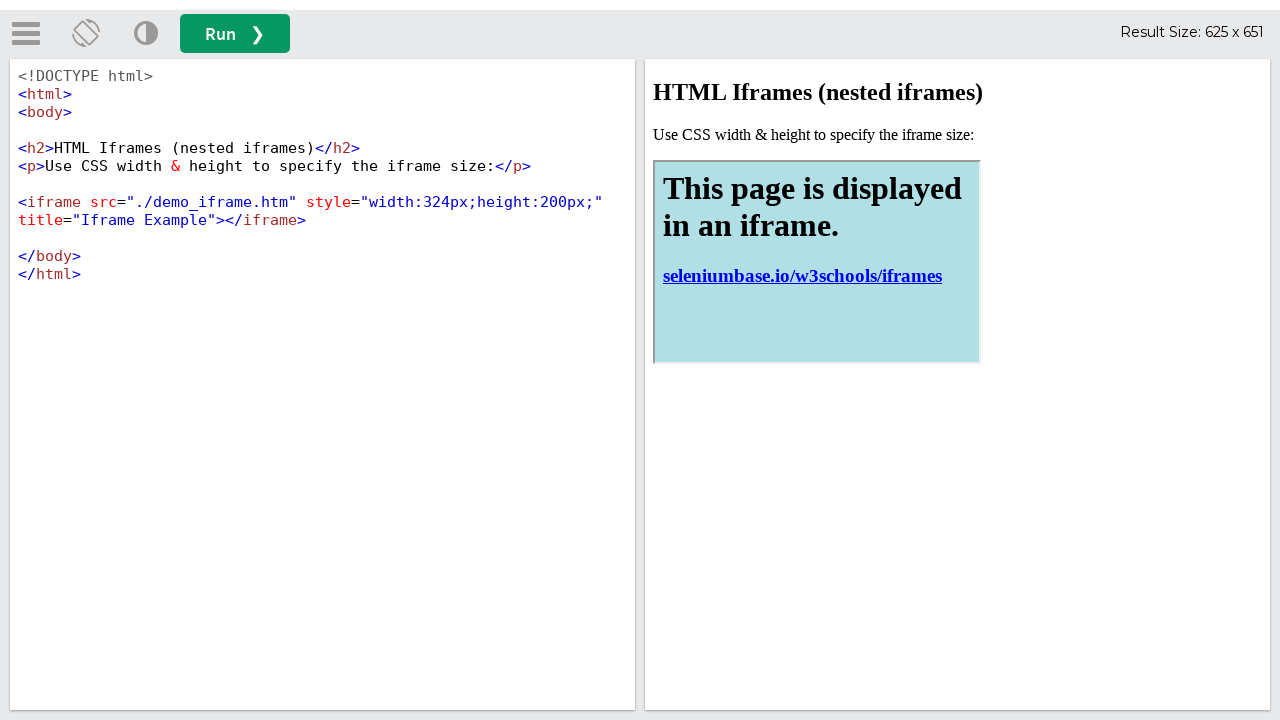

Located the main iframe (#iframeResult)
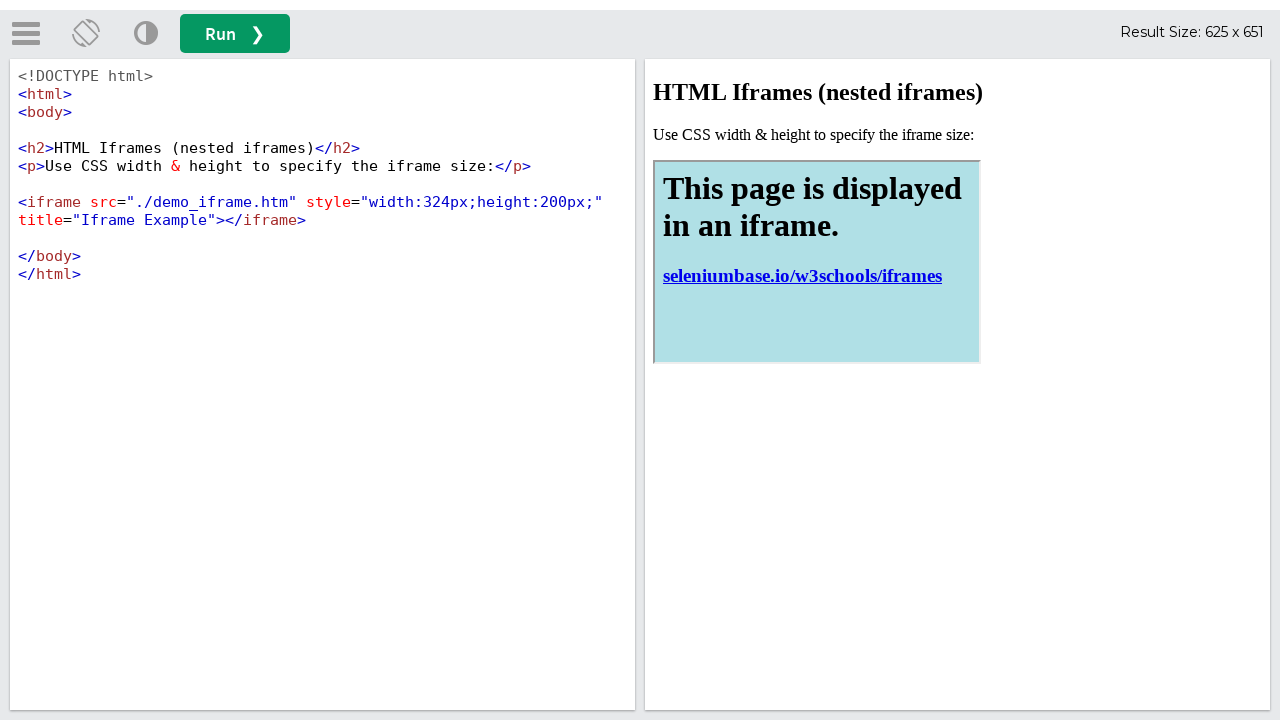

Verified h2 element loaded in main iframe
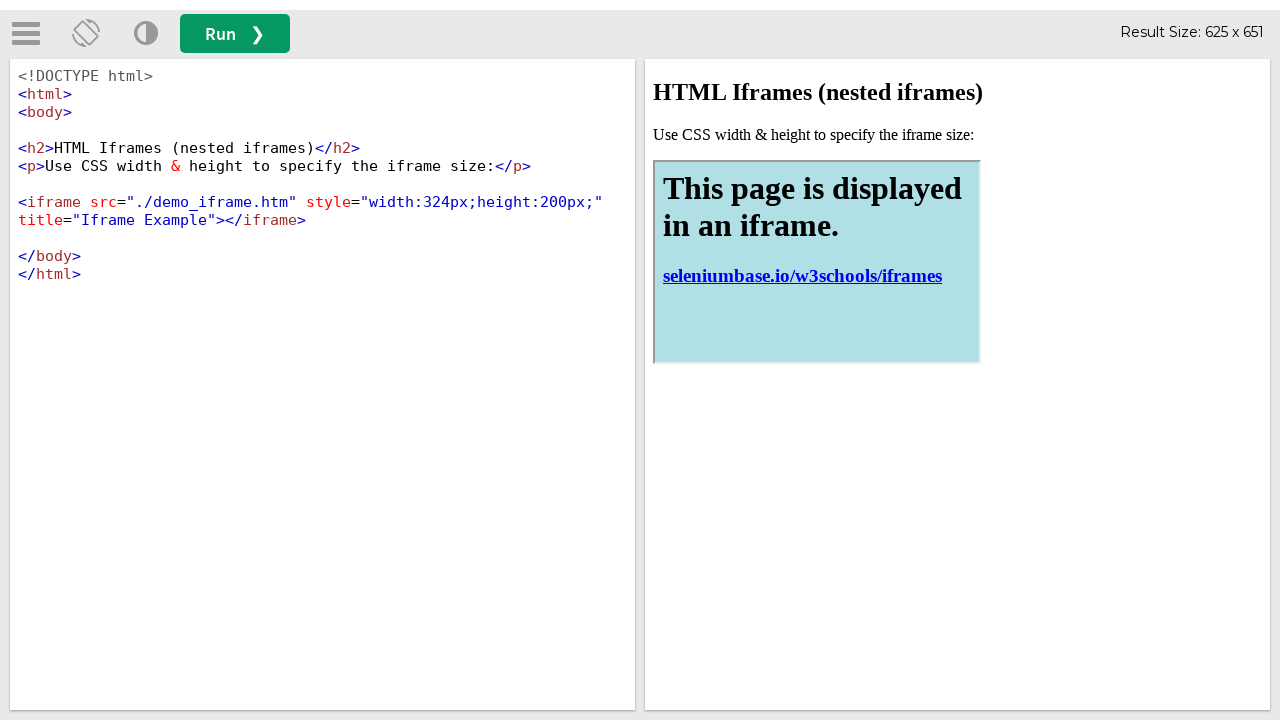

Located nested iframe with title containing 'Iframe'
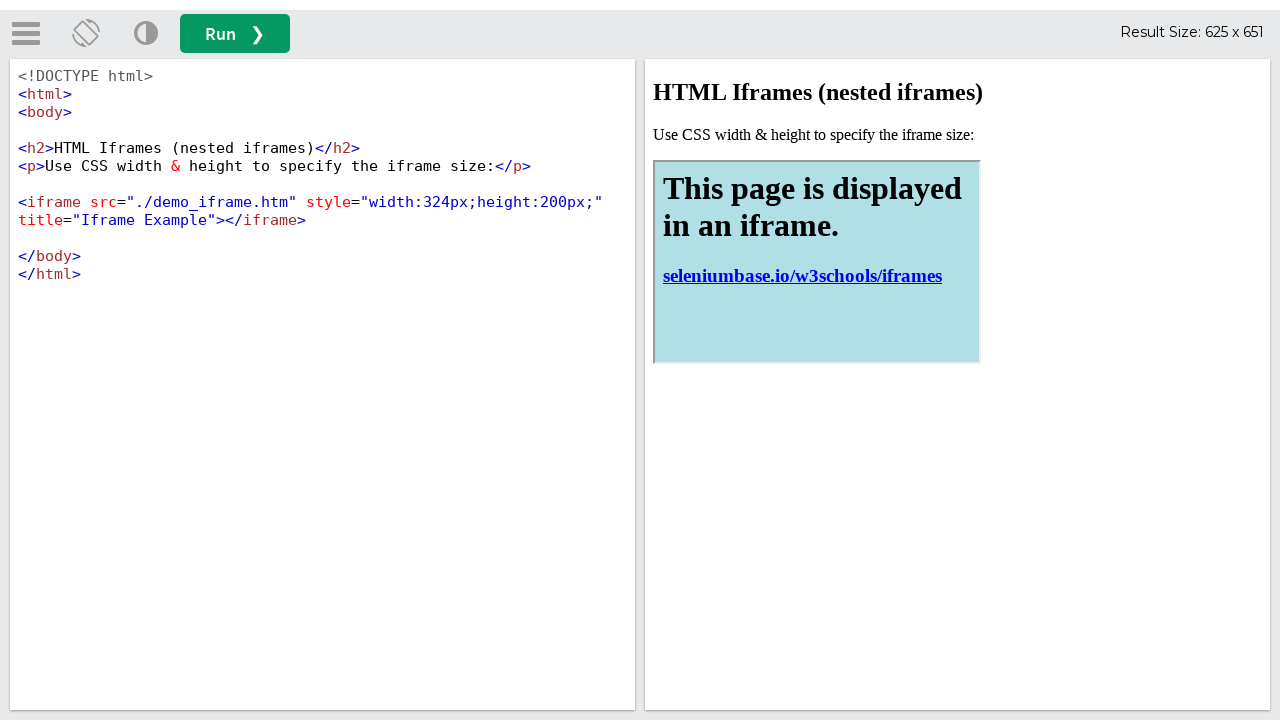

Verified h1 element loaded in nested iframe
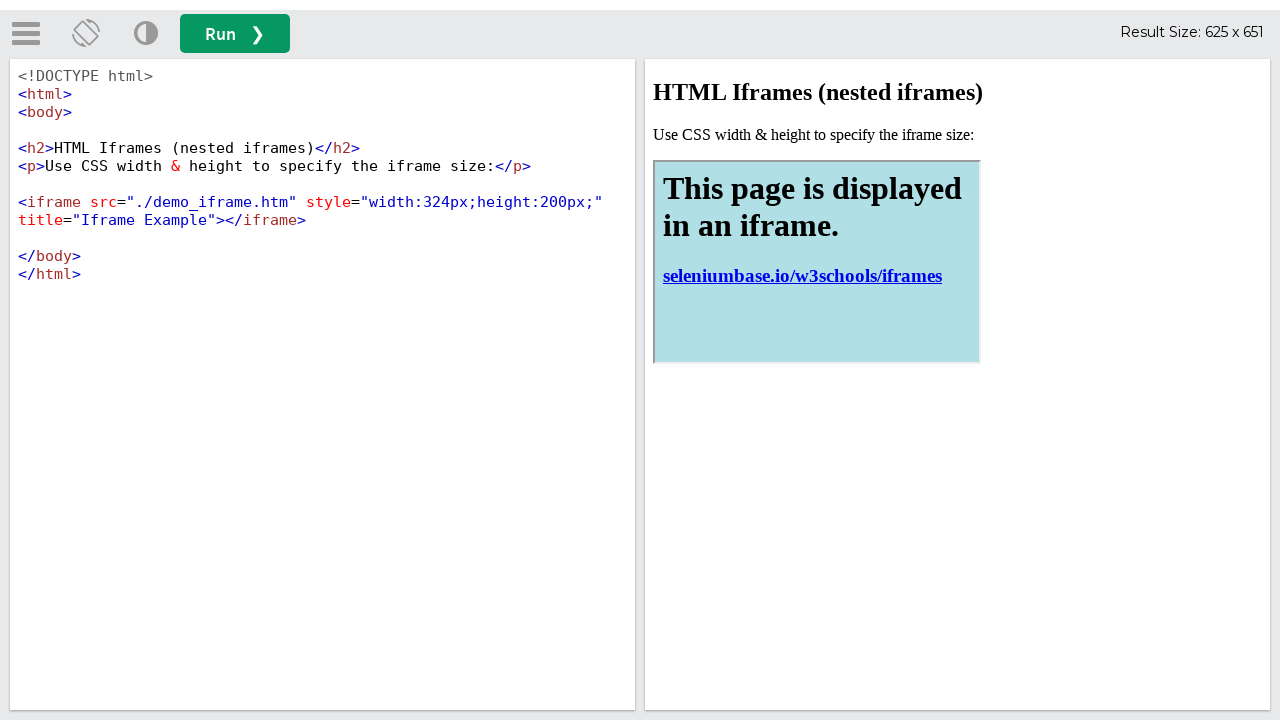

Verified paragraph element in parent iframe
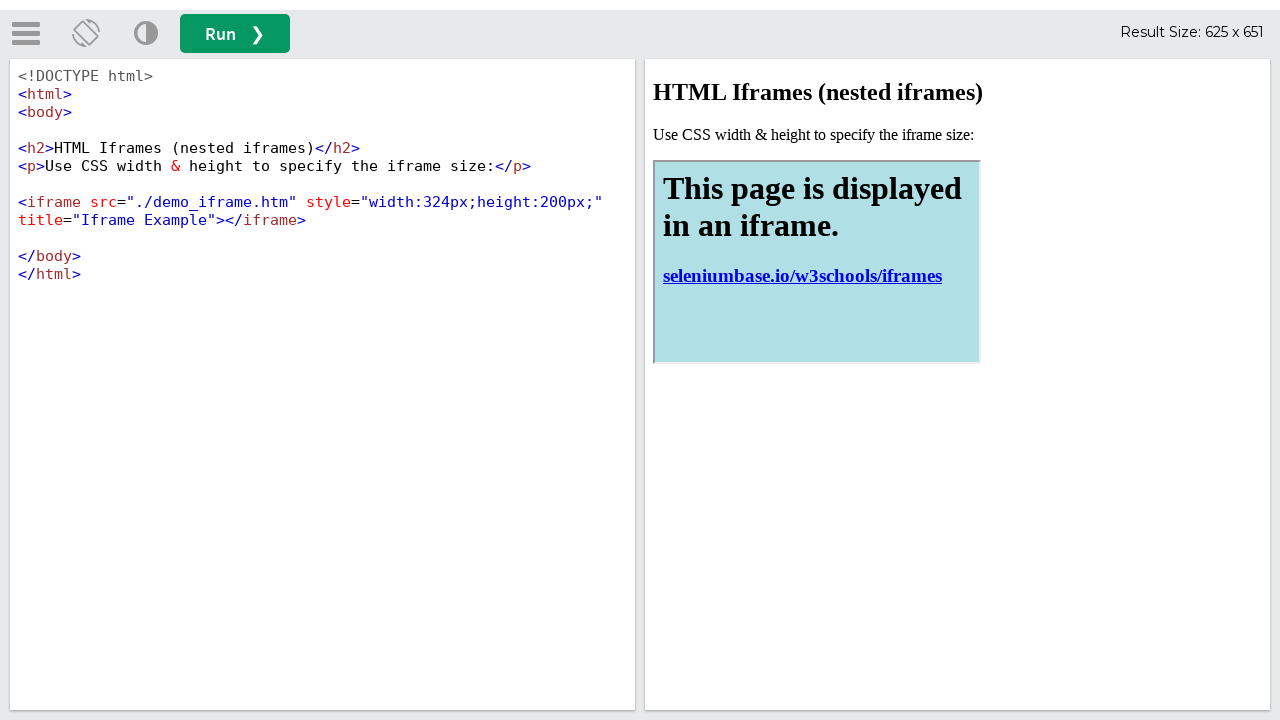

Verified anchor link element in nested iframe
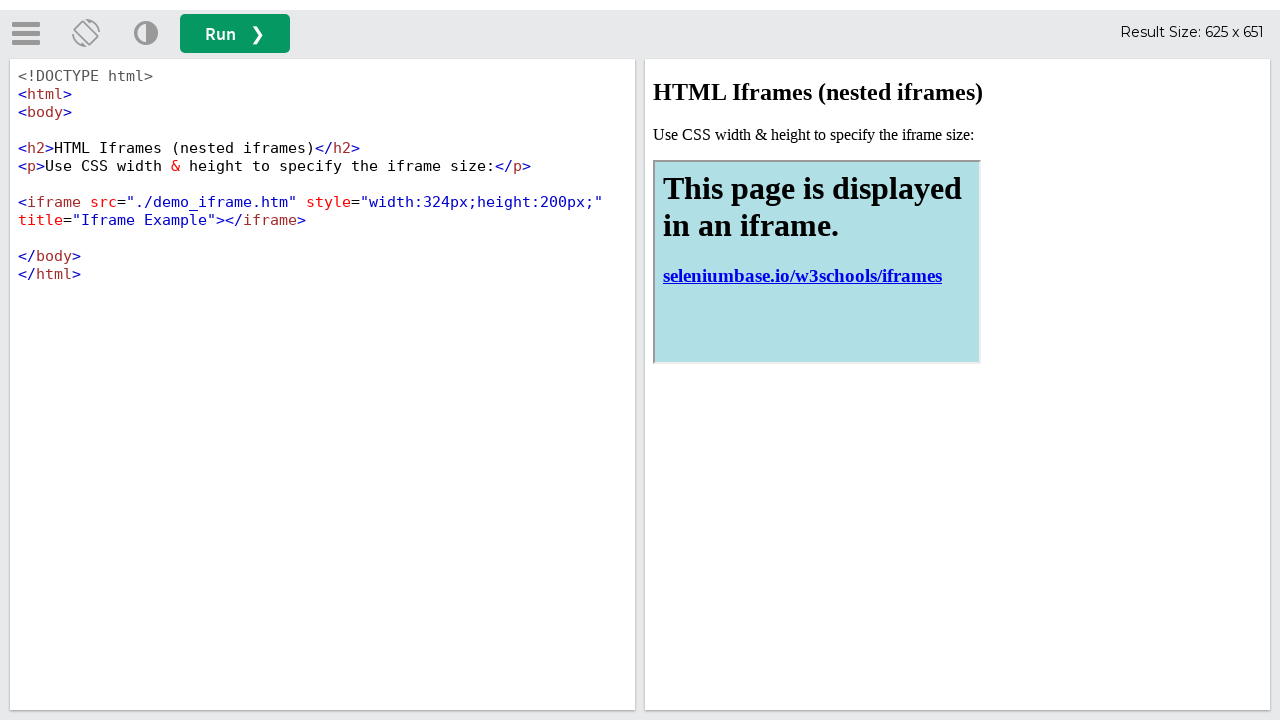

Clicked the run button on main page again at (235, 34) on button#runbtn
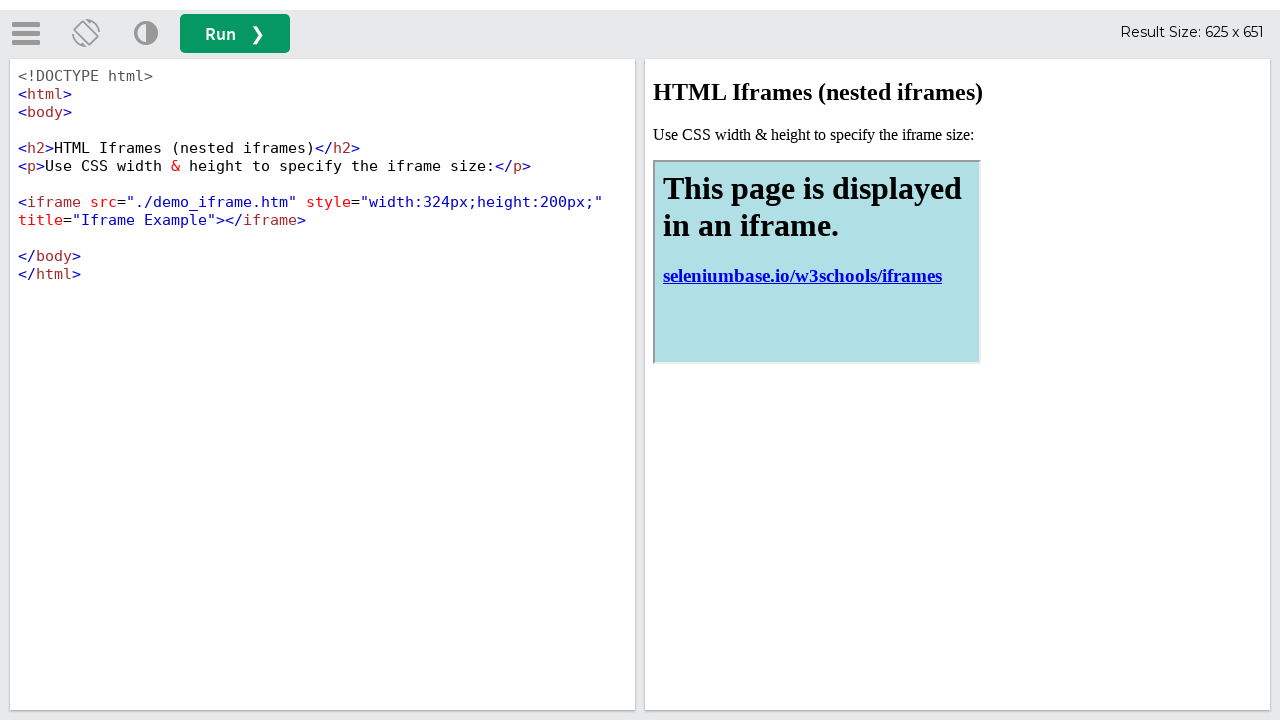

Re-located the main iframe for final verification
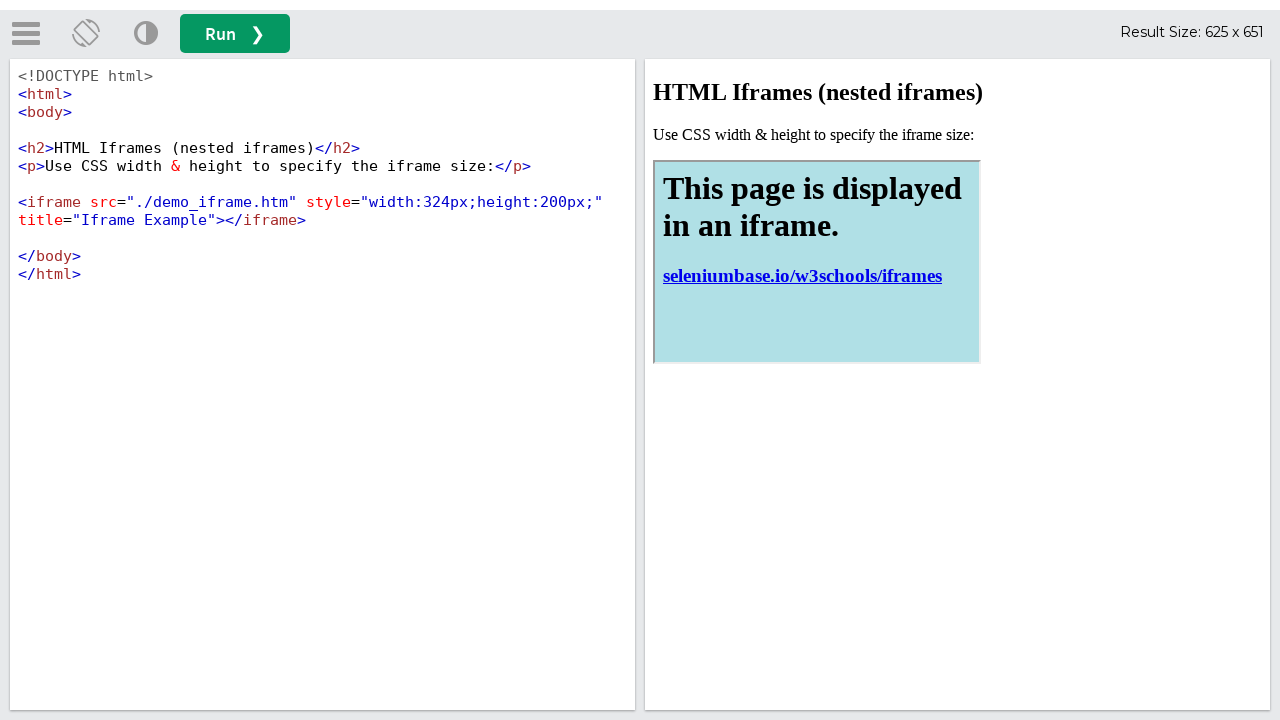

Verified nested iframe with title 'Iframe Example' is present
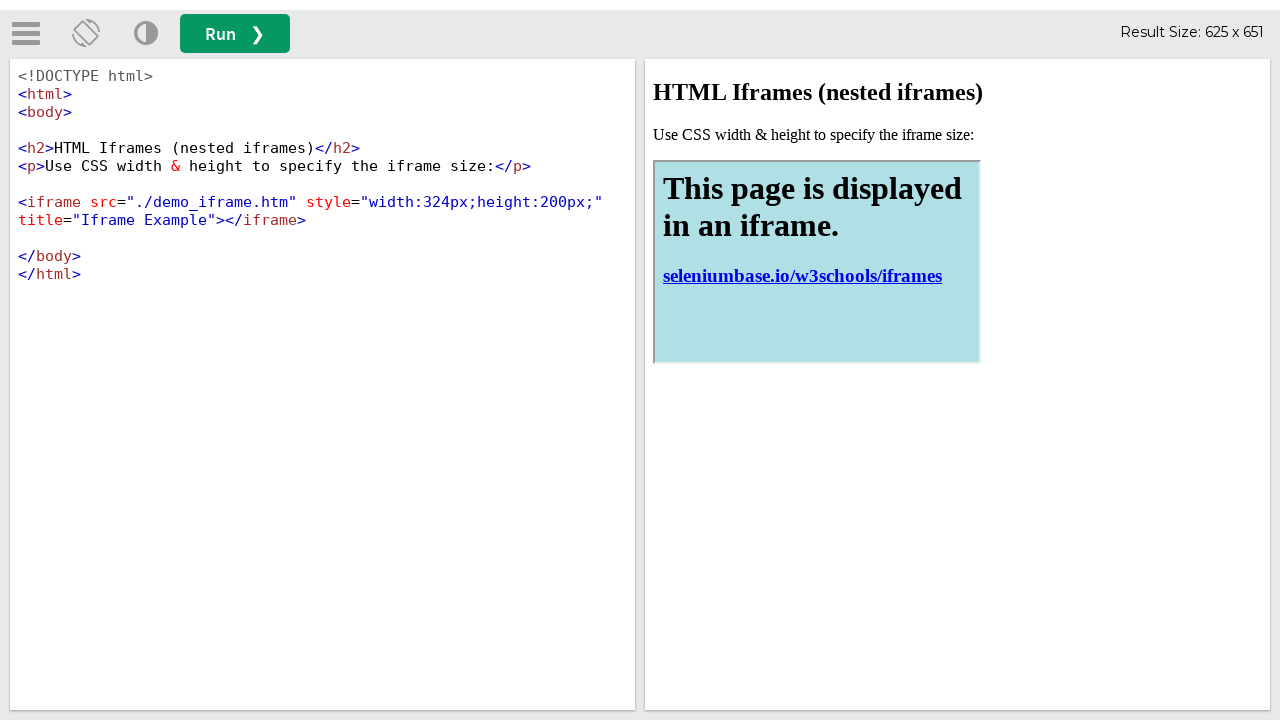

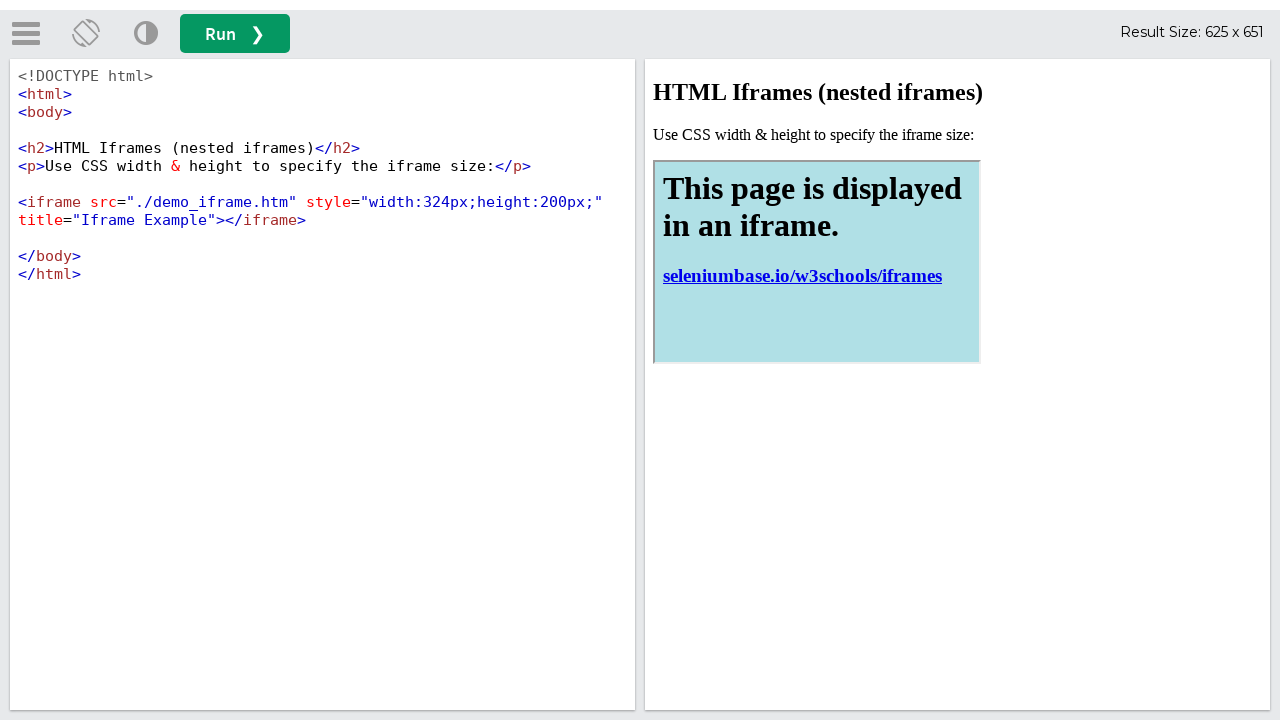